Creates a new paste on Pastebin with specific content, sets expiration to 10 minutes, and adds a title

Starting URL: https://pastebin.com/

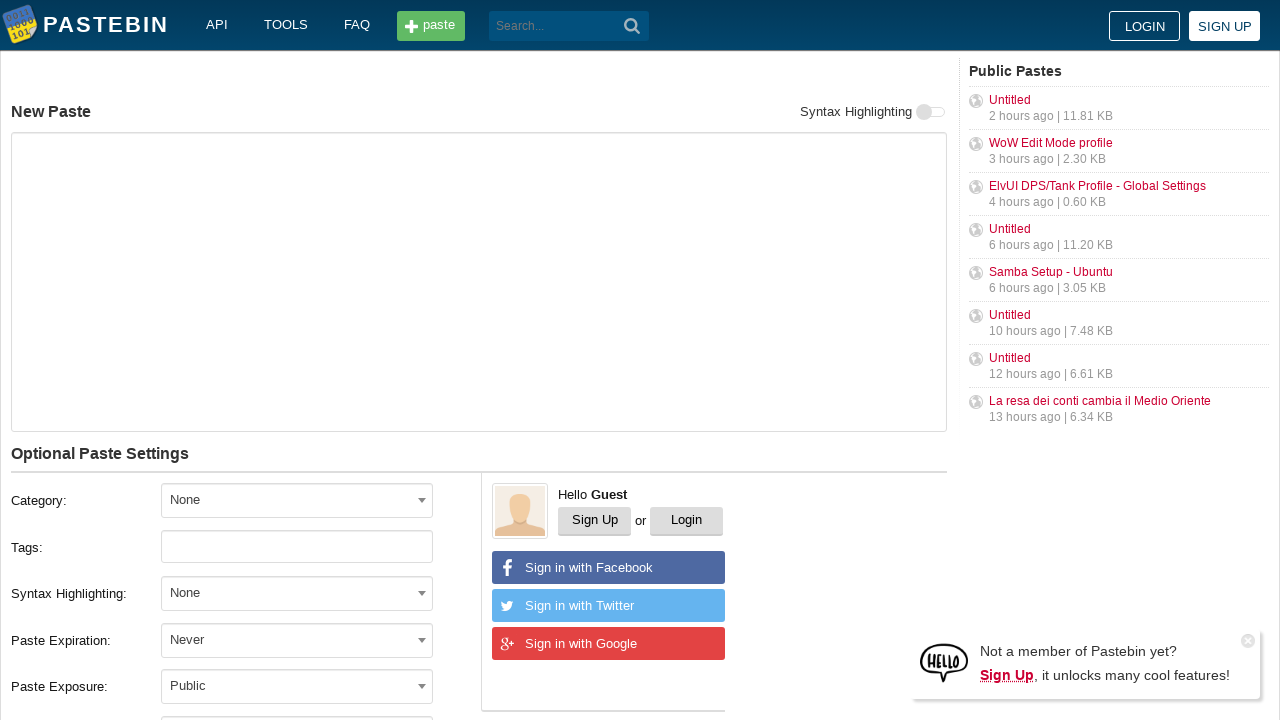

Filled paste content textarea with 'Hello from WebDriver' on textarea[name='PostForm[text]']
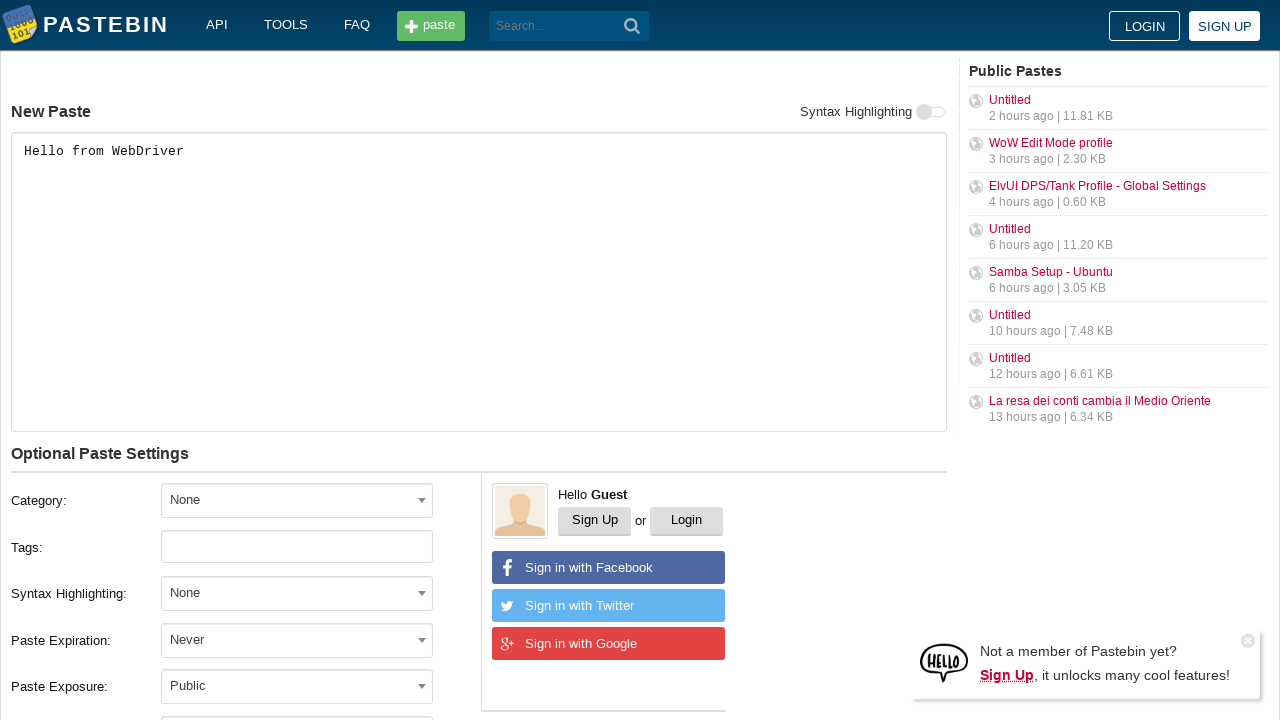

Clicked on expiration dropdown to open it at (297, 640) on #select2-postform-expiration-container
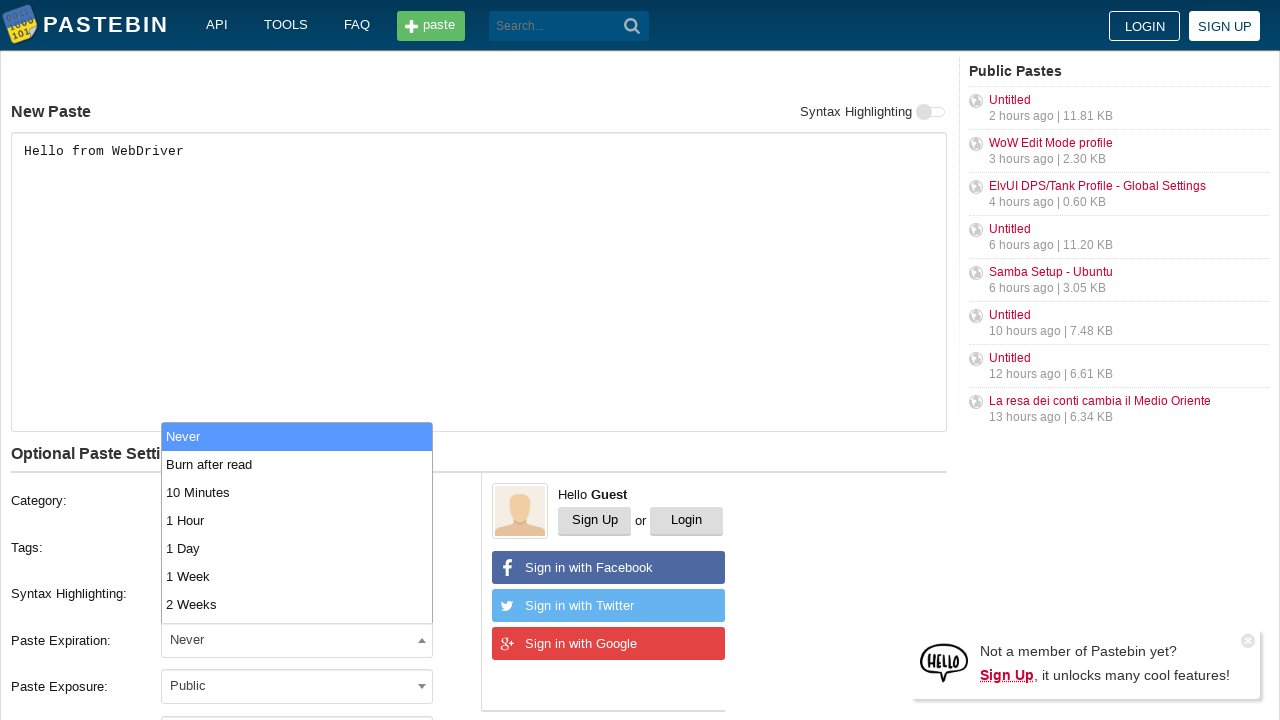

Selected '10 Minutes' from expiration dropdown at (297, 492) on xpath=//li[contains(text(), '10 Minutes')]
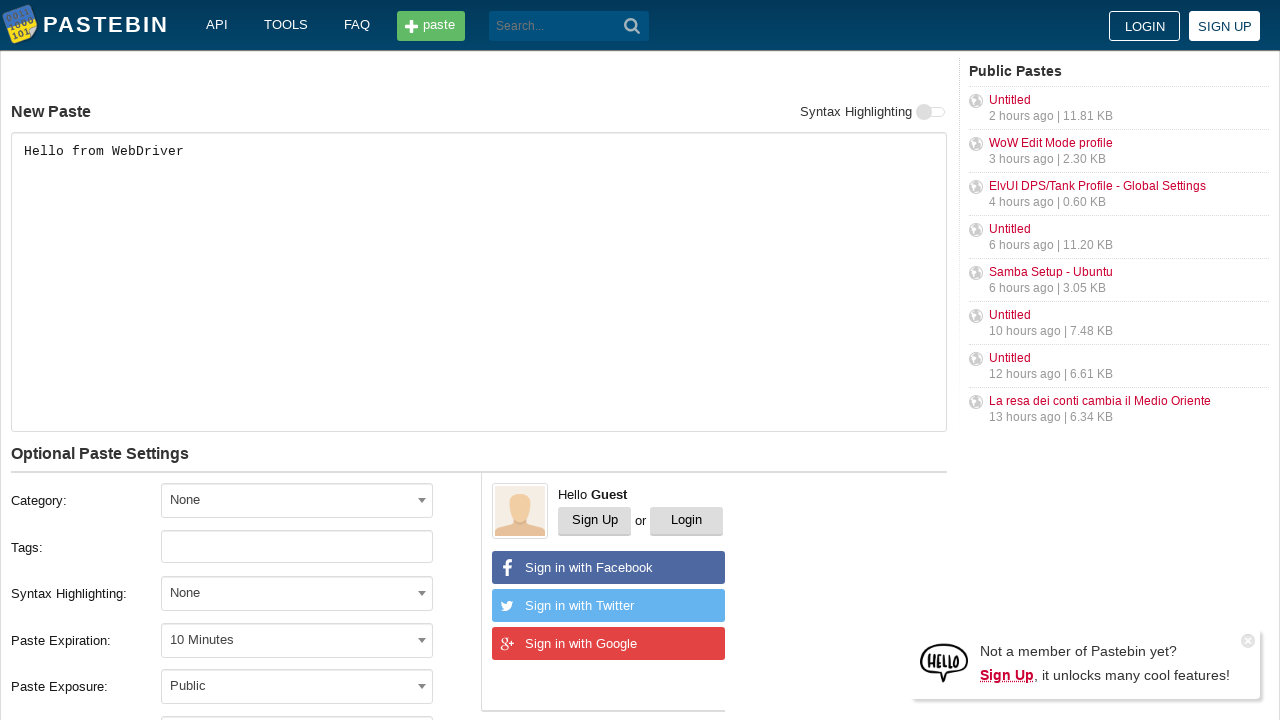

Filled paste title field with 'helloweb' on #postform-name
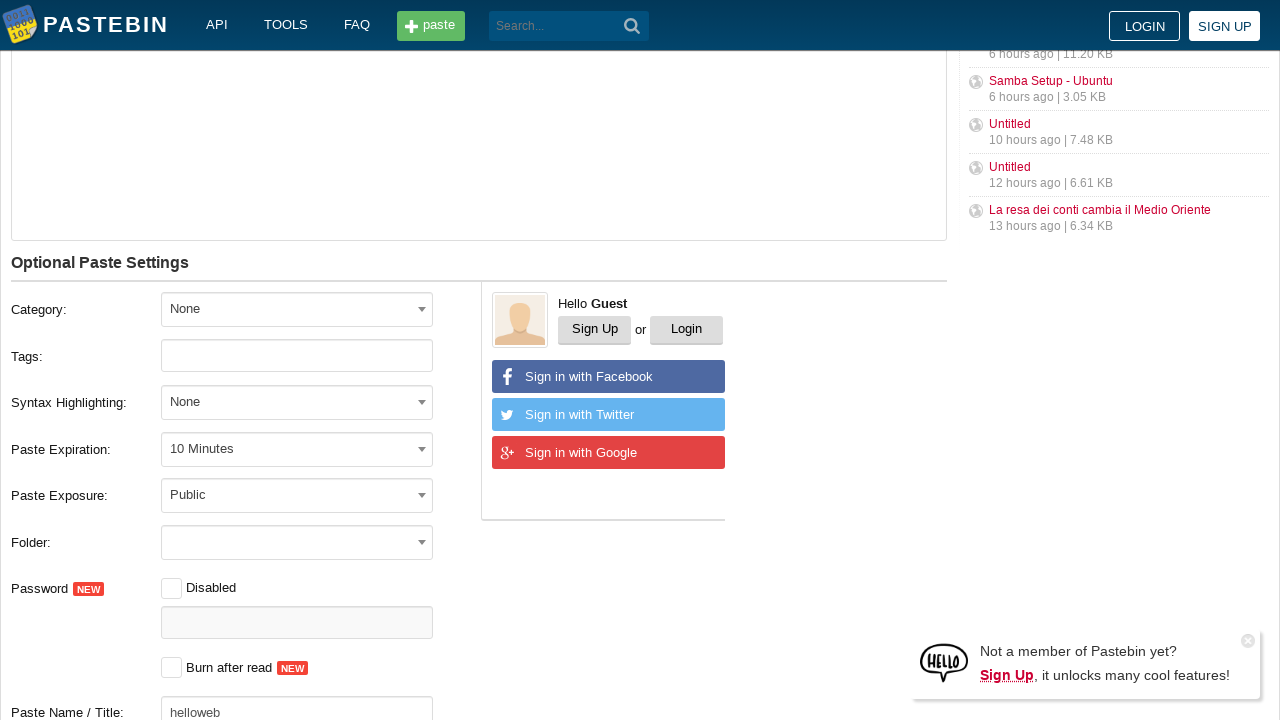

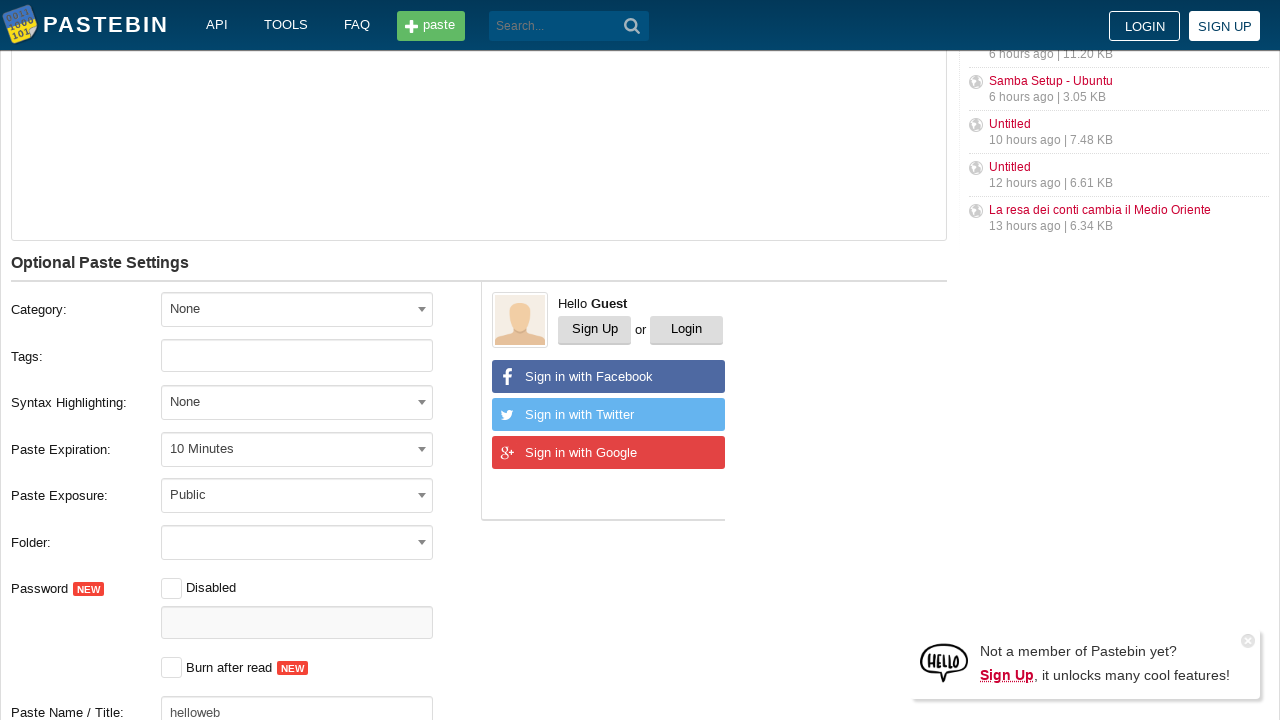